A simple assertion test that verifies a text variable equals "Hello" - no actual browser automation actions

Starting URL: https://www.saucedemo.com/

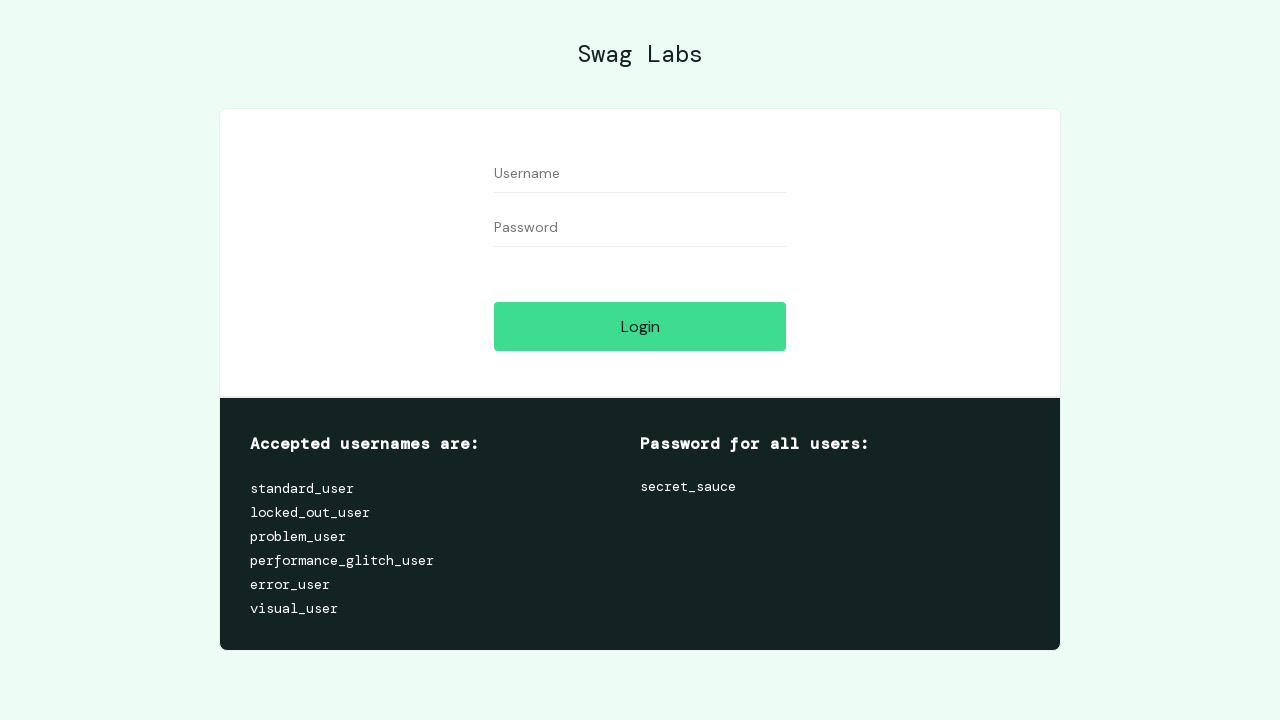

Created text variable with value 'Hello'
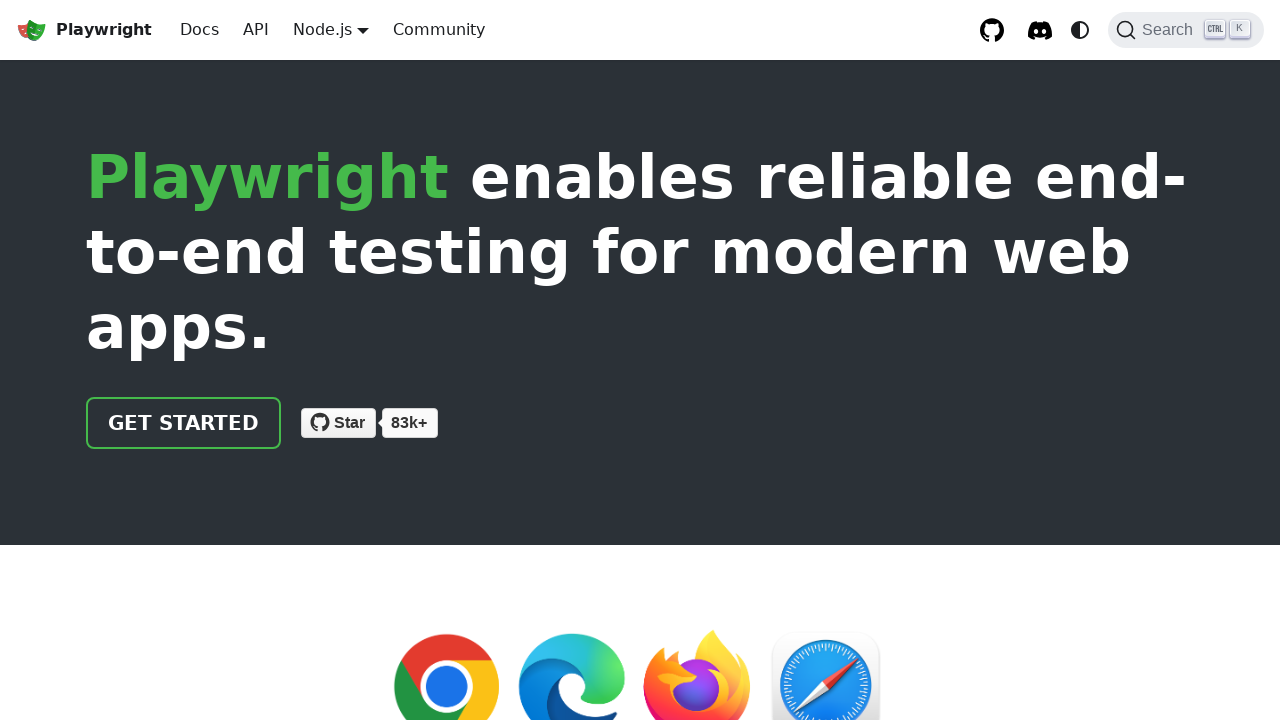

Asserted that text variable equals 'Hello'
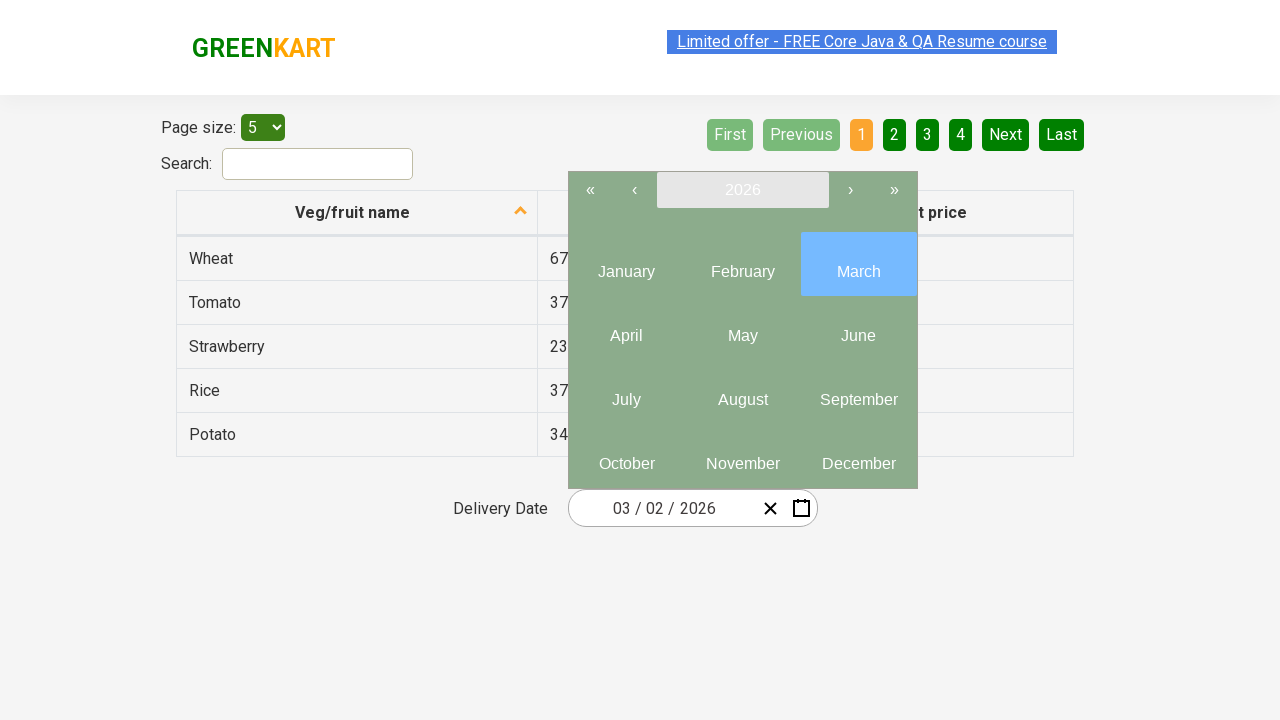

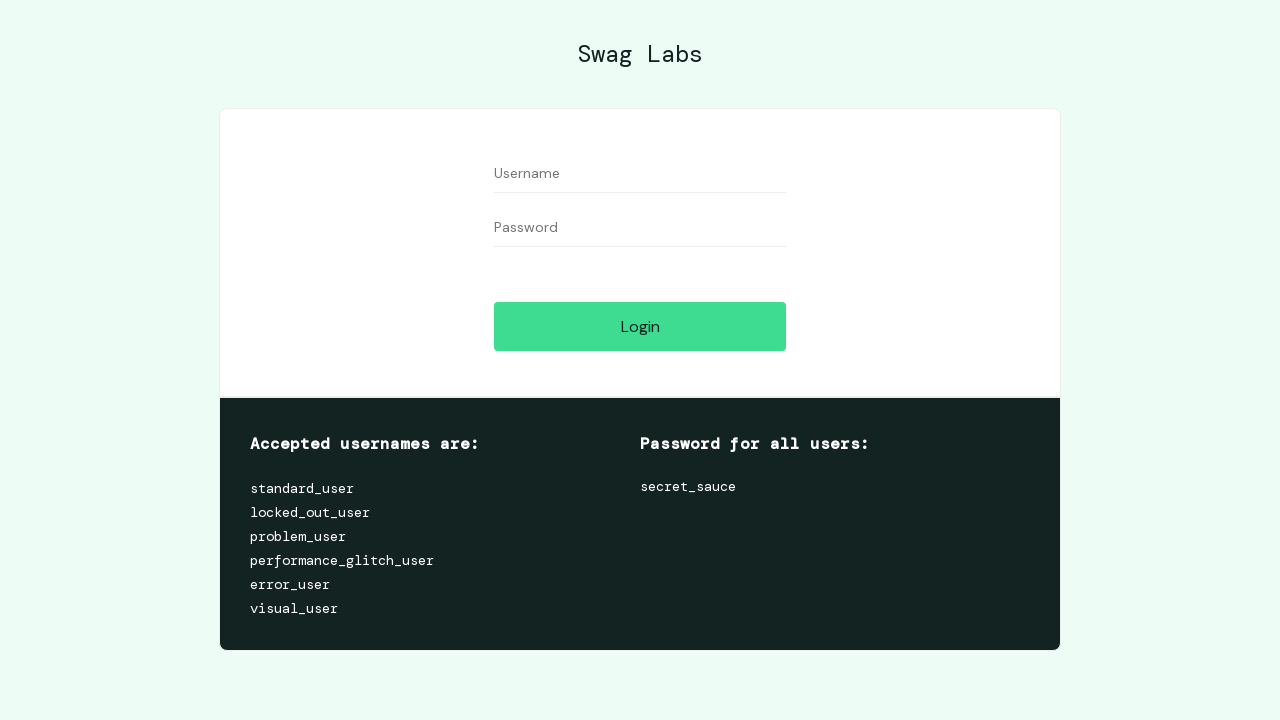